Tests dynamic content loading by clicking a Start button and verifying that "Hello World!" text appears after the loading completes

Starting URL: https://the-internet.herokuapp.com/dynamic_loading/1

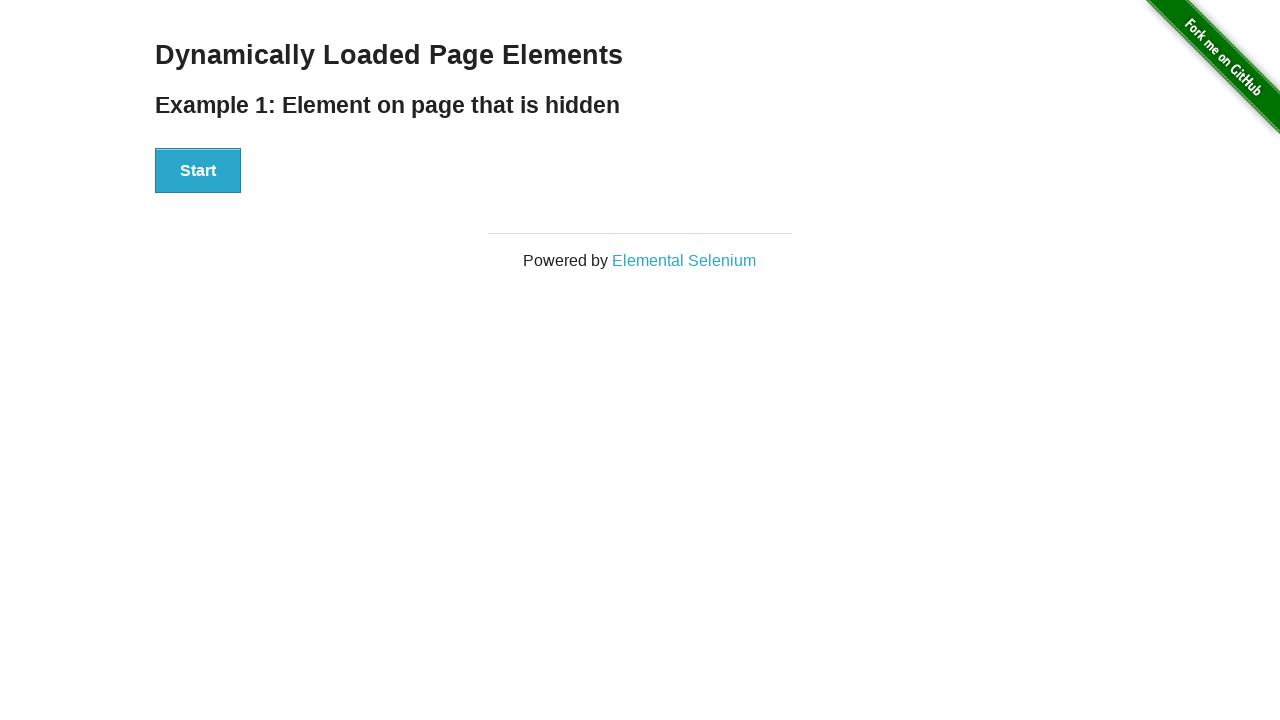

Clicked the Start button to initiate dynamic content loading at (198, 171) on xpath=//button
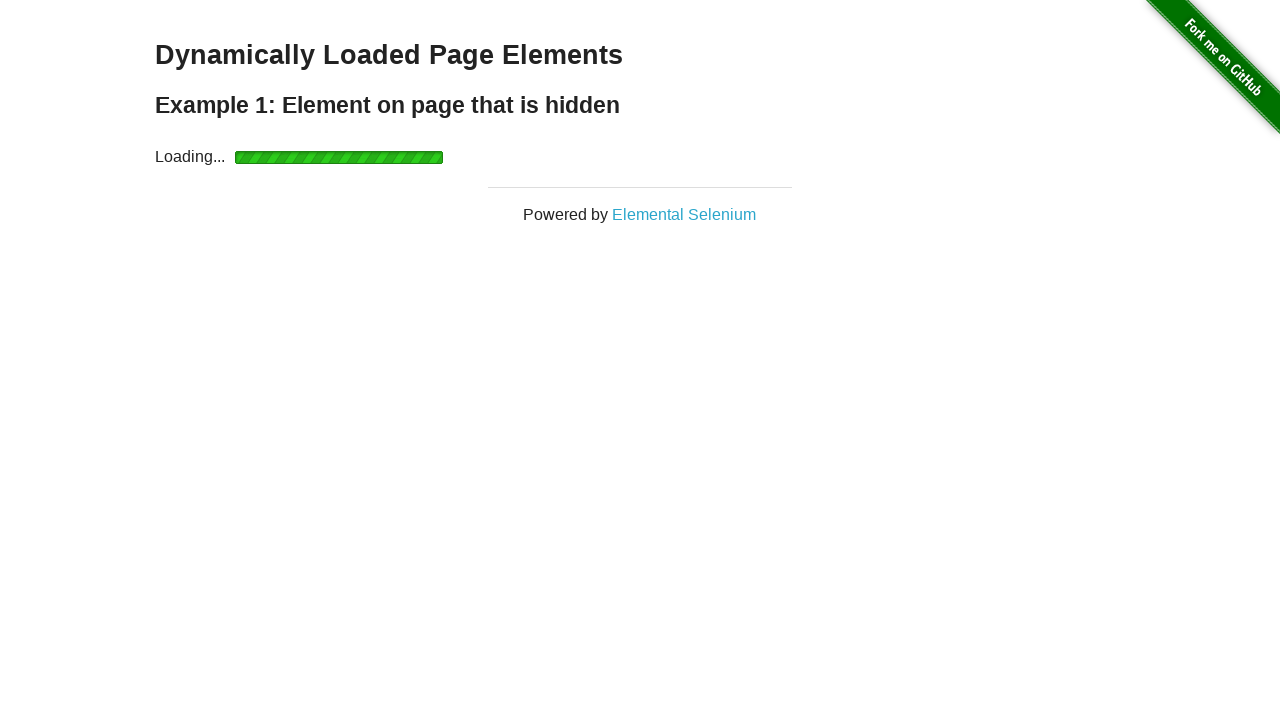

Waited for 'Hello World!' text to become visible after loading completed
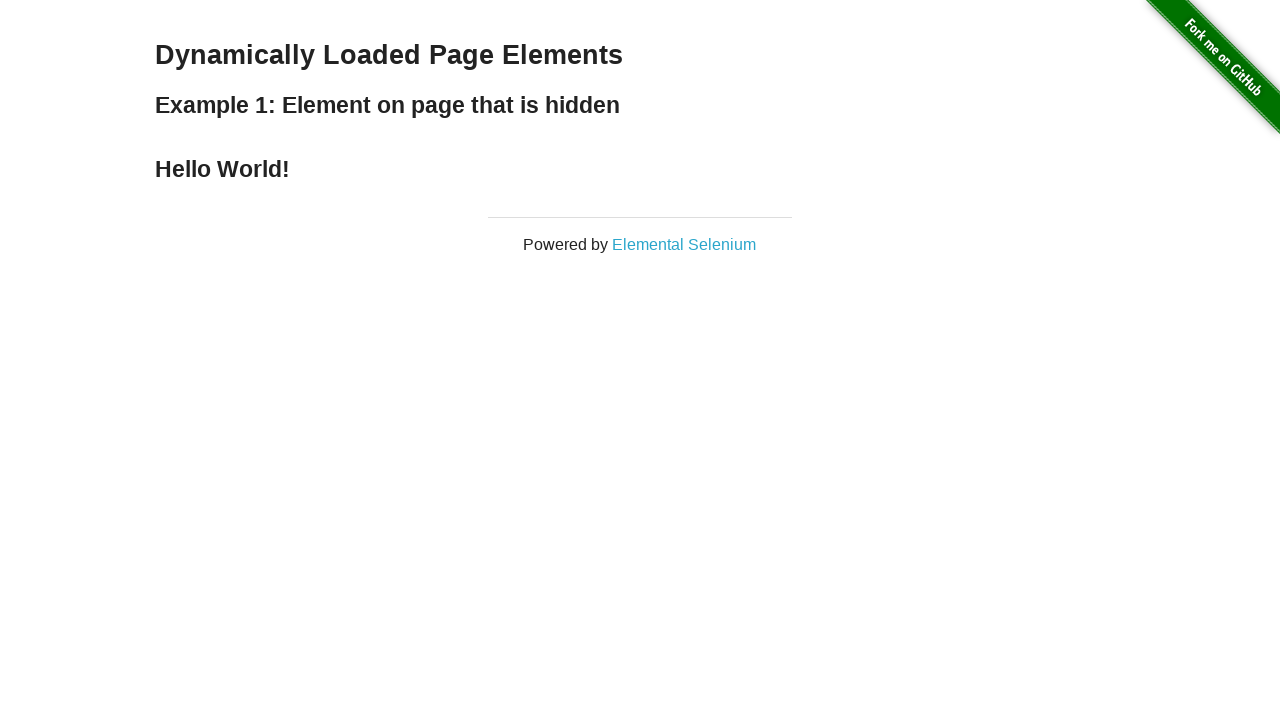

Located the 'Hello World!' element
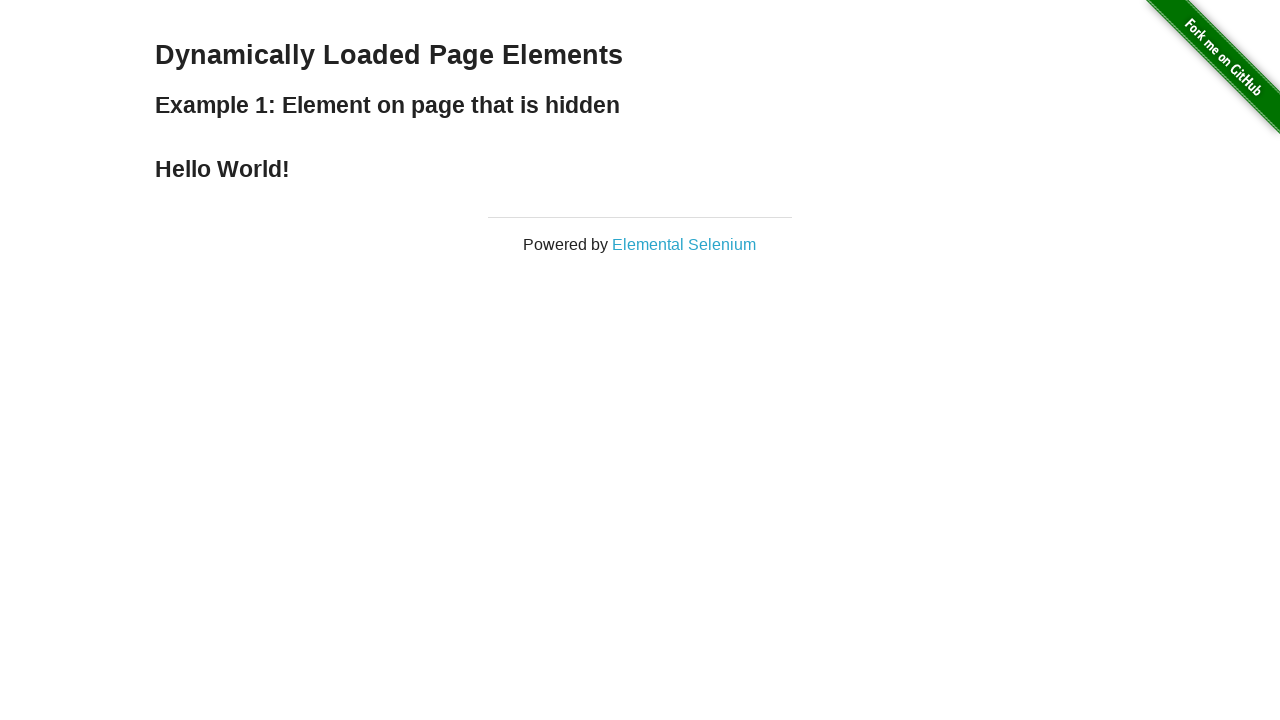

Verified that the element contains the text 'Hello World!'
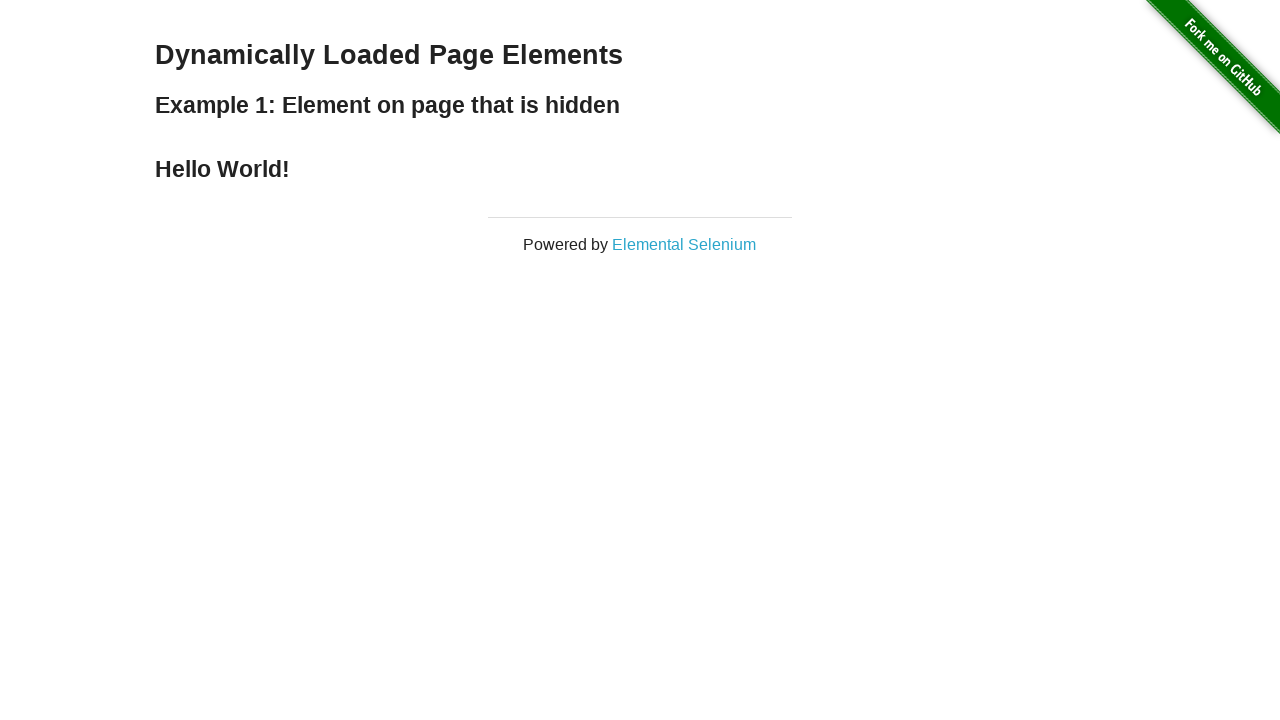

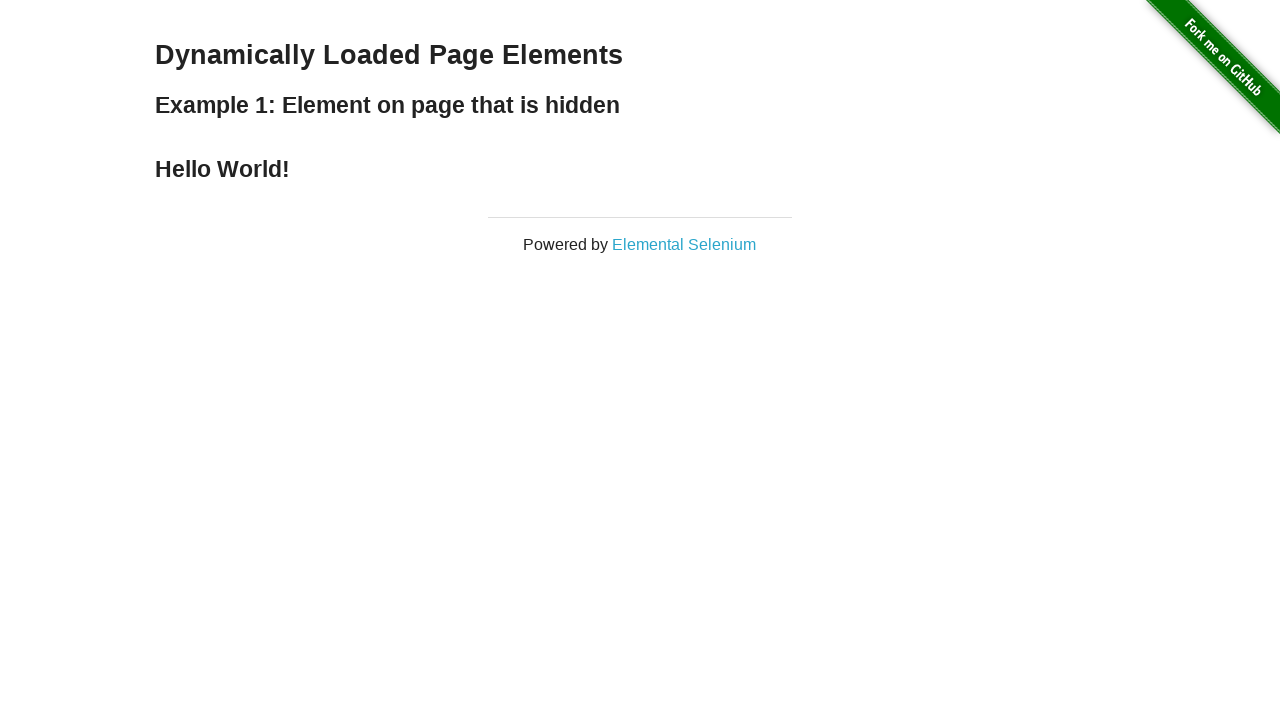